Tests infinite scroll page by navigating to it and waiting for content to load

Starting URL: https://the-internet.herokuapp.com/

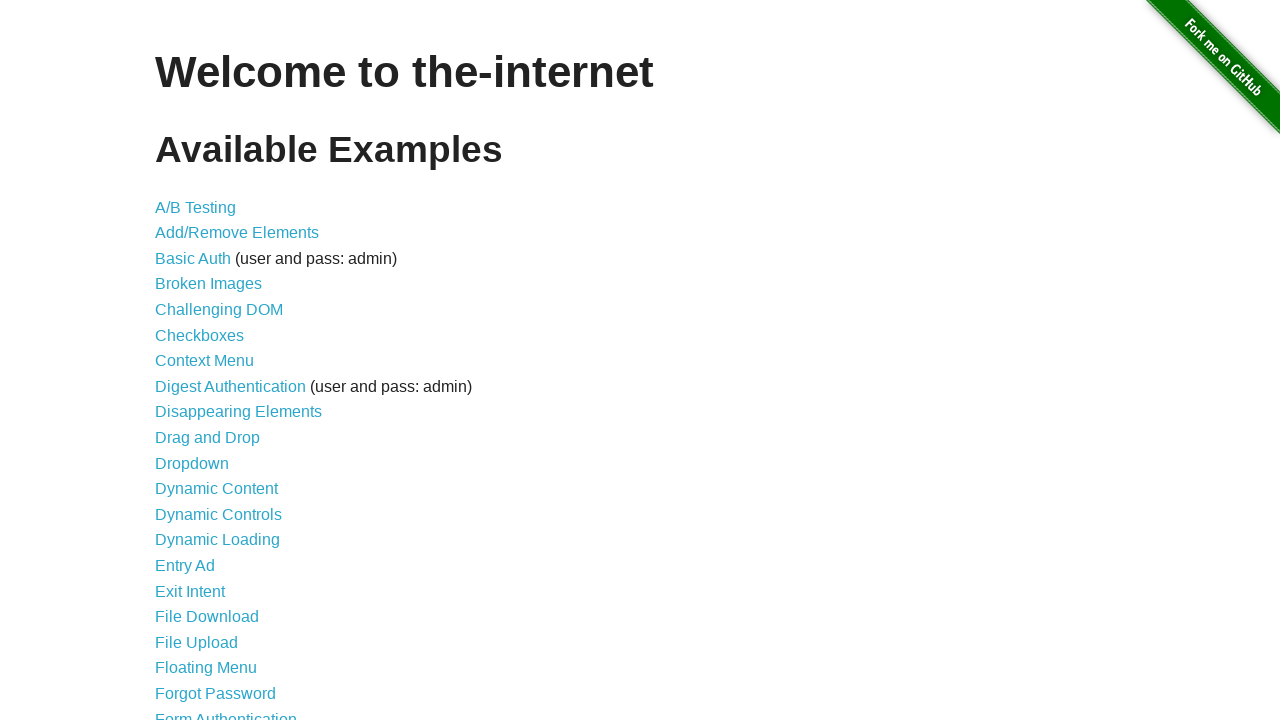

Clicked on Infinite Scroll link at (201, 360) on text=Infinite Scroll
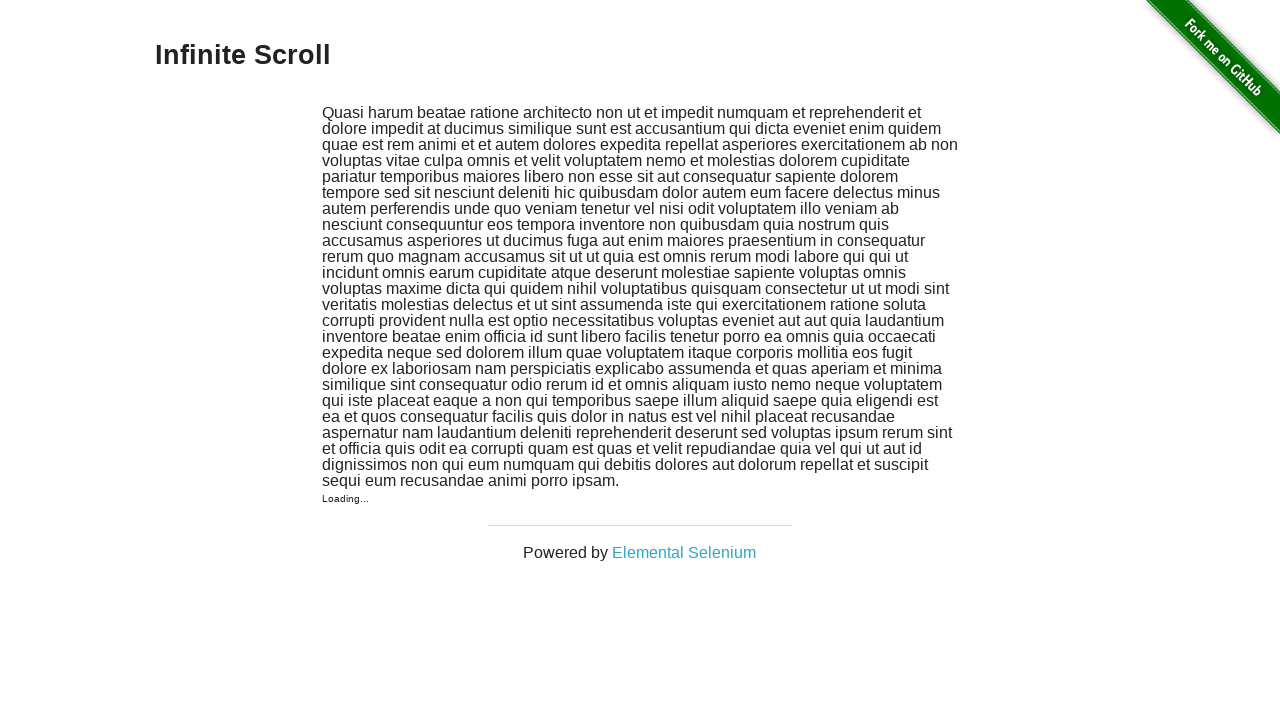

Initial content loaded - jscroll-inner selector found
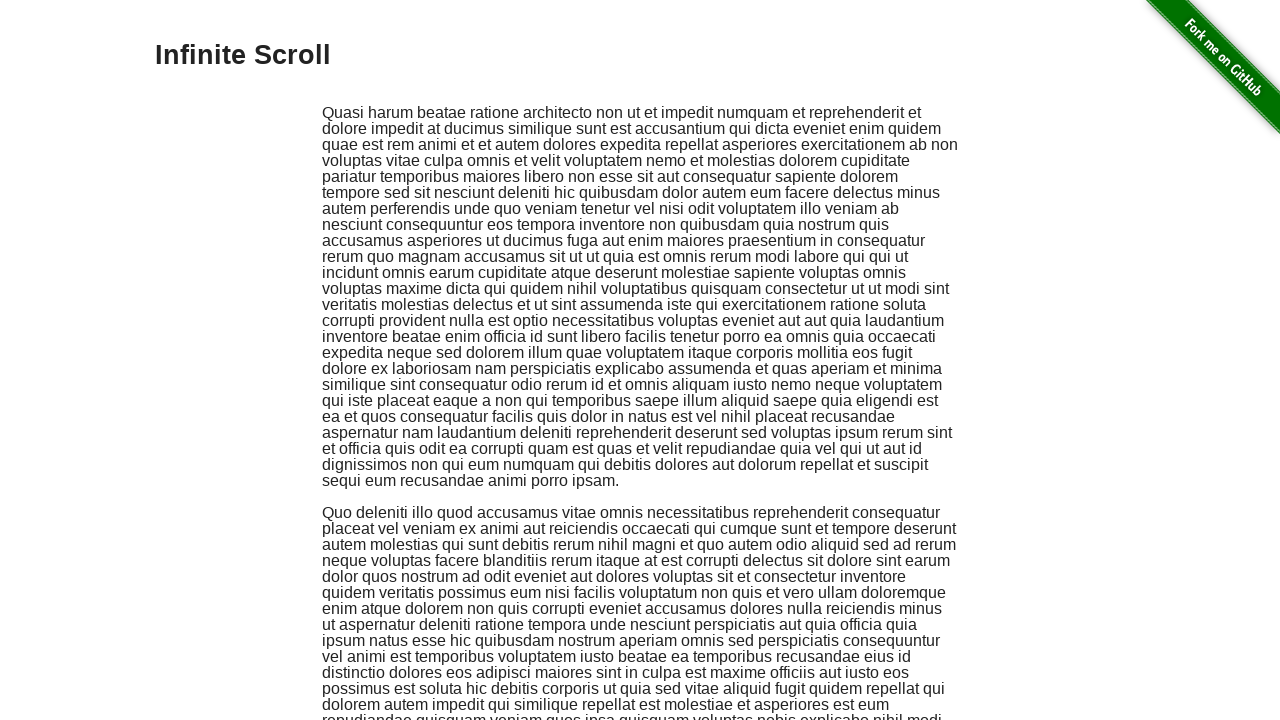

Scrolled down to bottom of page to trigger infinite scroll
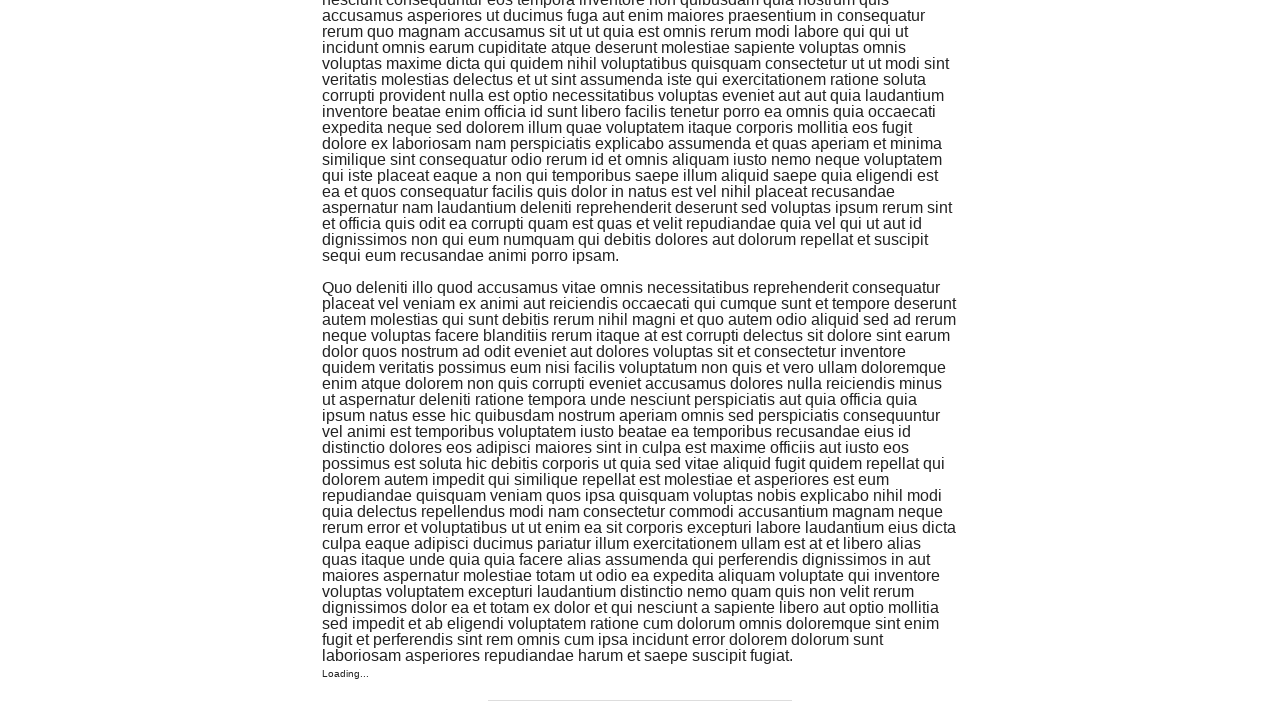

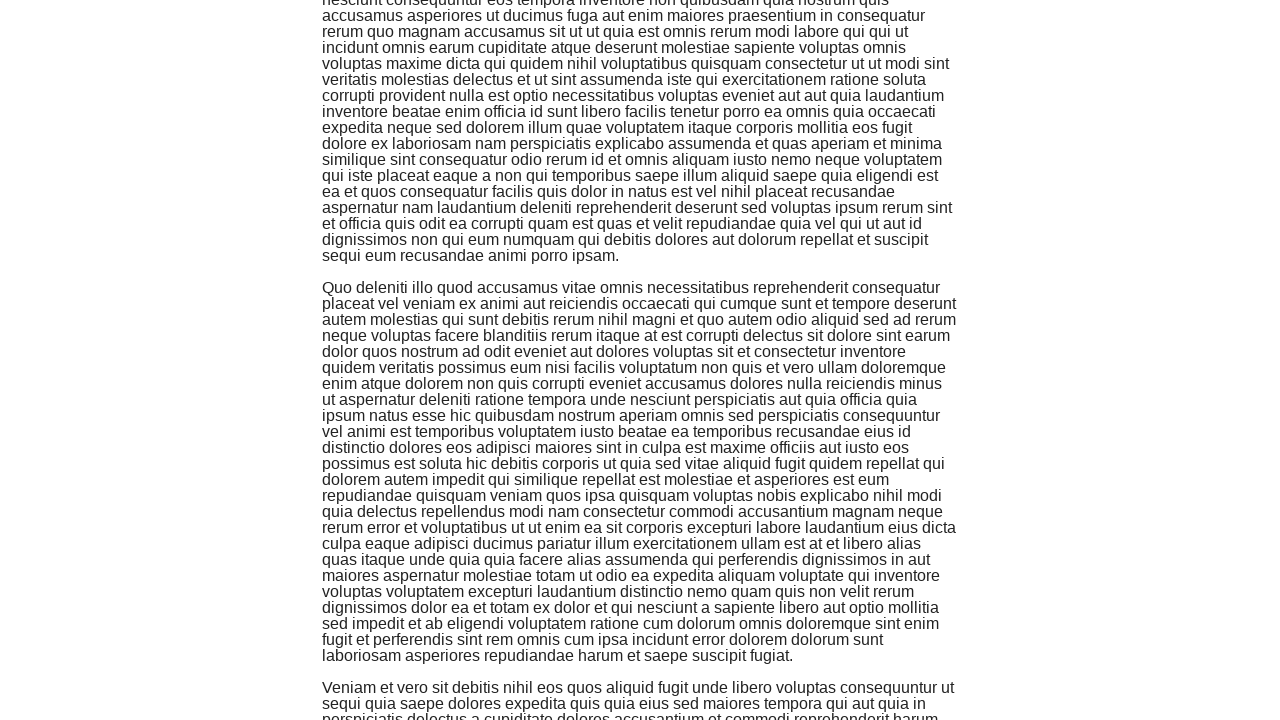